Tests various form elements on an automation practice page including radio buttons, checkboxes, dropdowns, autocomplete, alerts, and window handling

Starting URL: https://rahulshettyacademy.com/AutomationPractice/

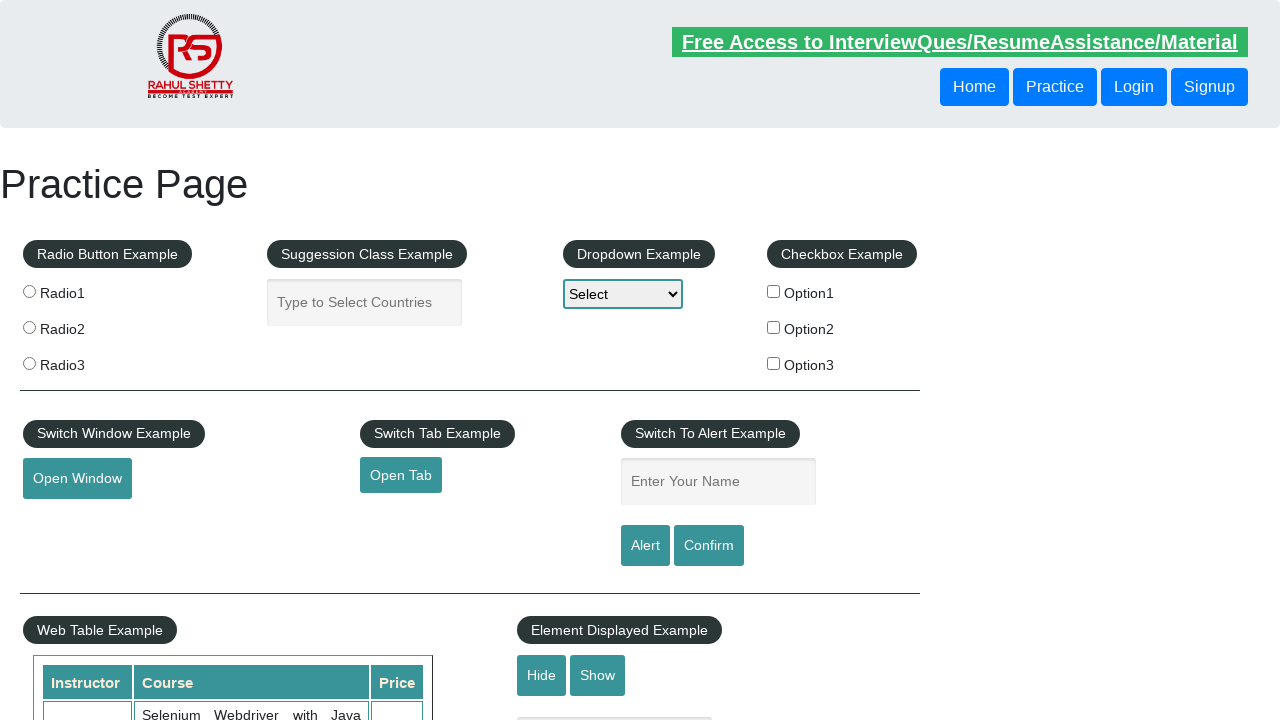

Clicked radio button option 2 at (29, 327) on input[value='radio2']
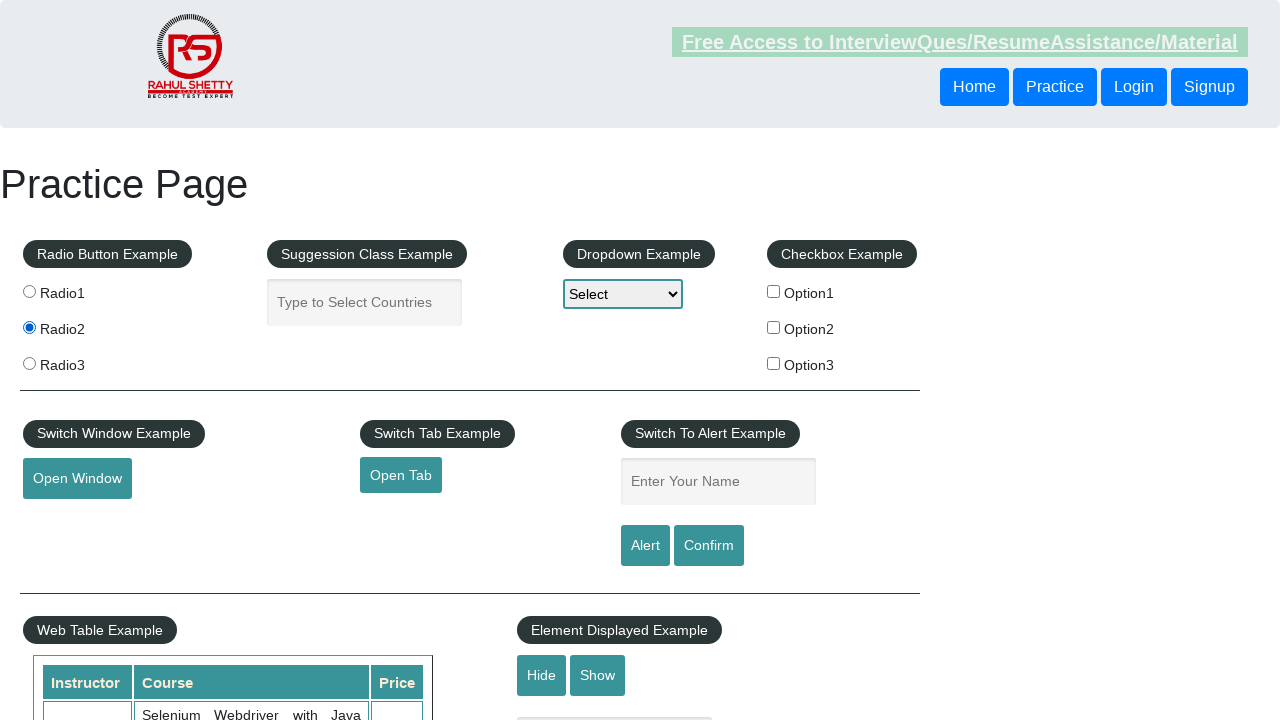

Clicked second checkbox at (774, 327) on input[type='checkbox'] >> nth=1
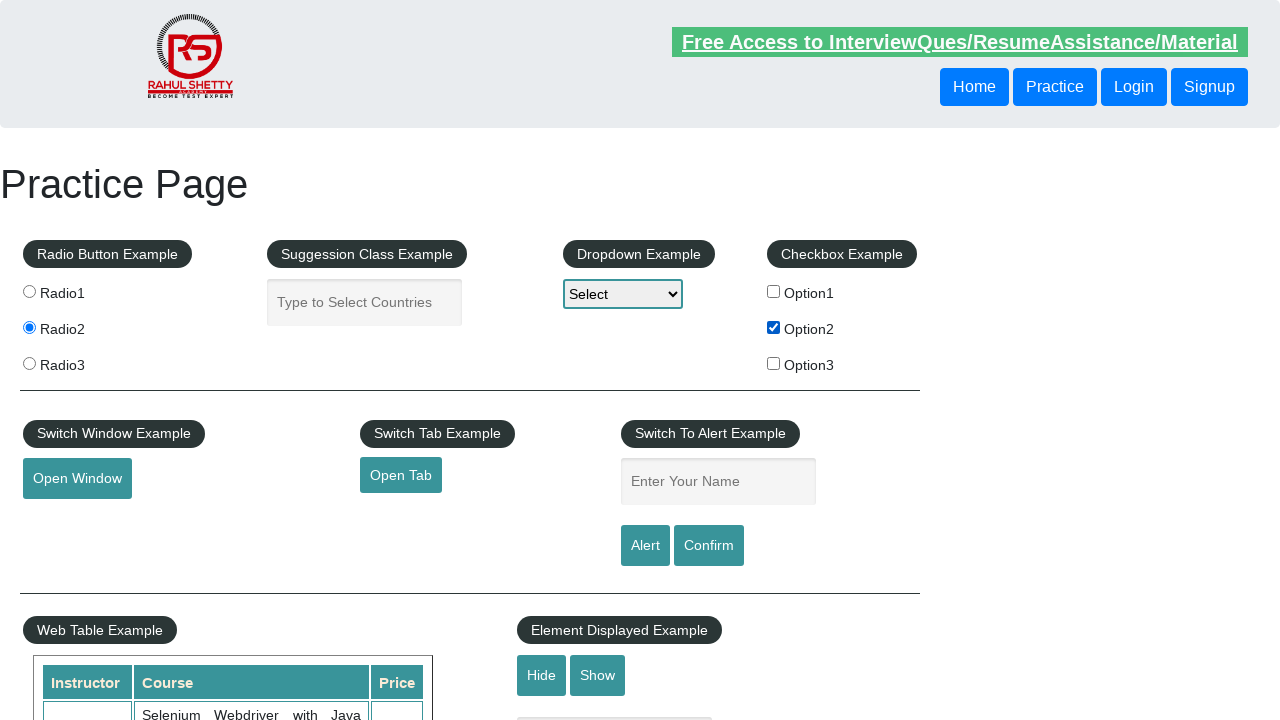

Selected option from dropdown by index 1 on #dropdown-class-example
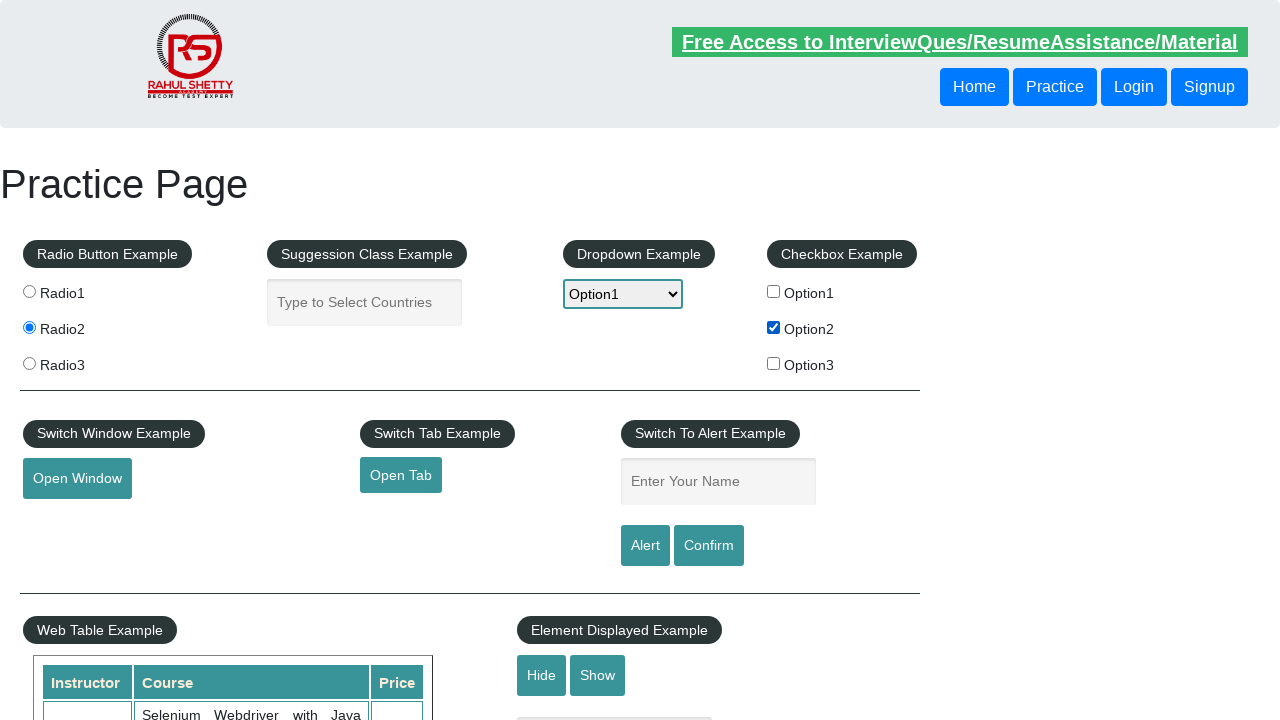

Filled autocomplete field with 'ame' on #autocomplete
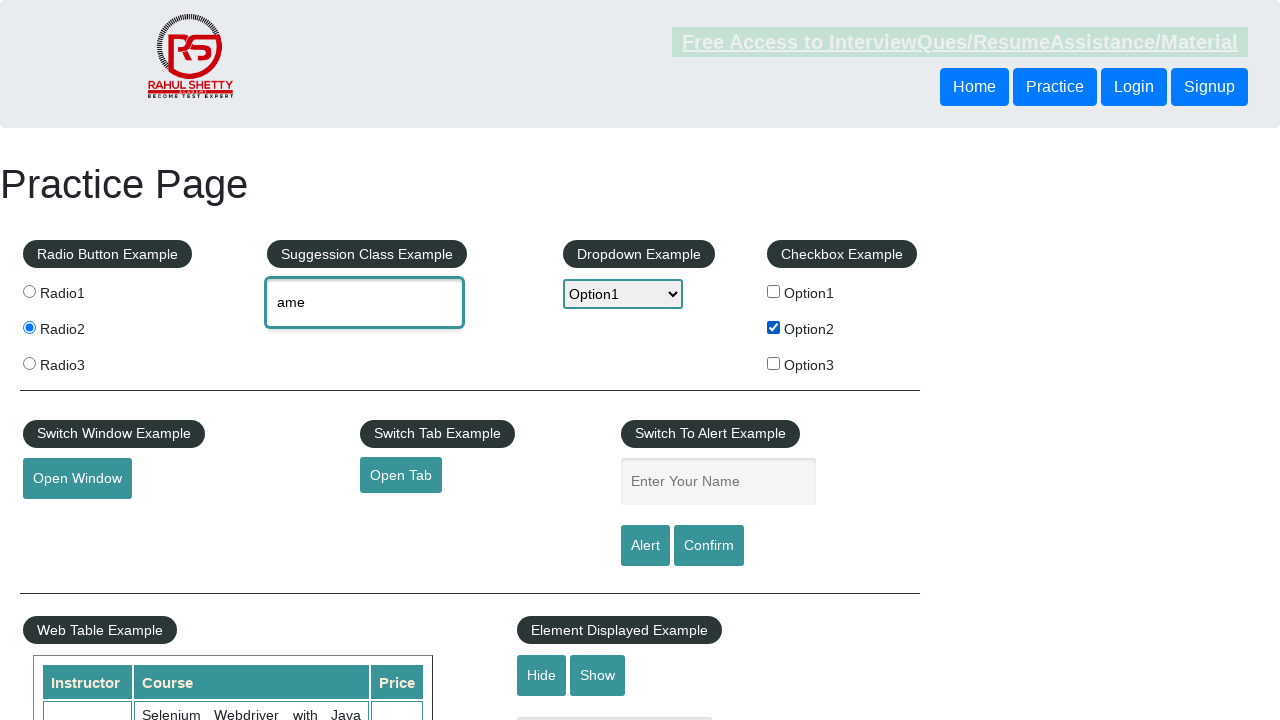

Autocomplete suggestions loaded
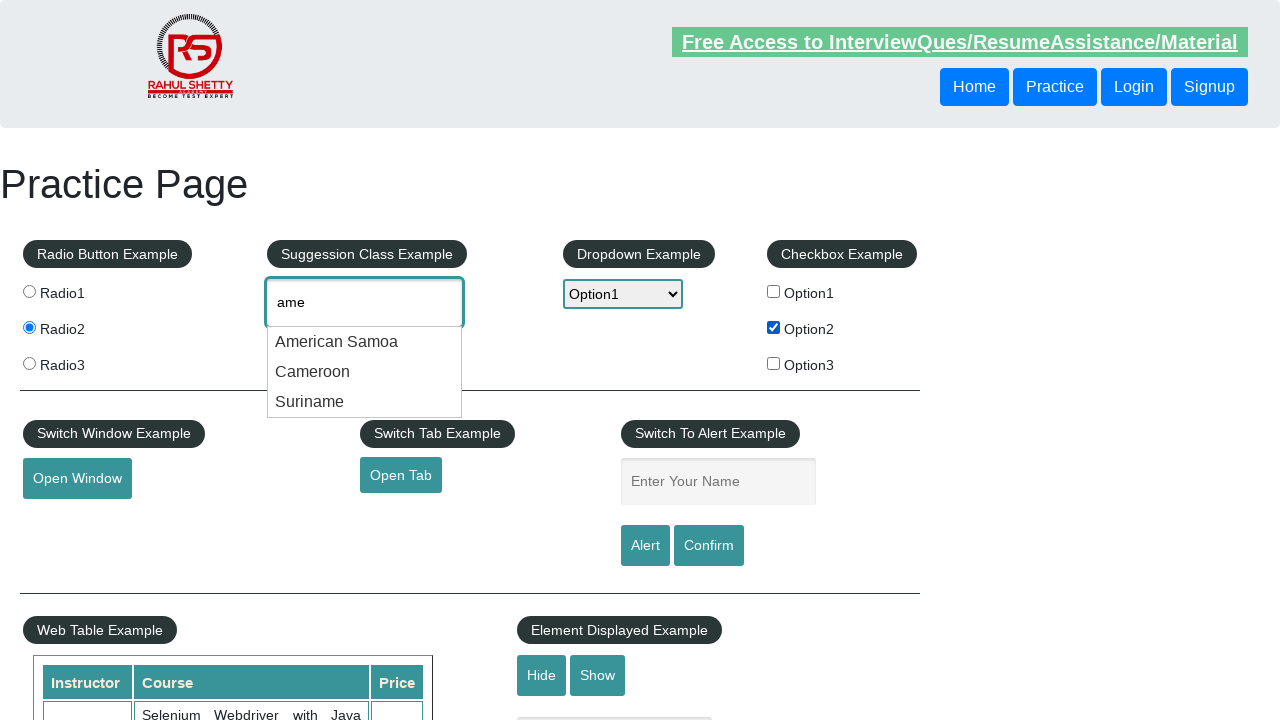

Selected 'Cameroon' from autocomplete suggestions at (365, 372) on li.ui-menu-item >> nth=1
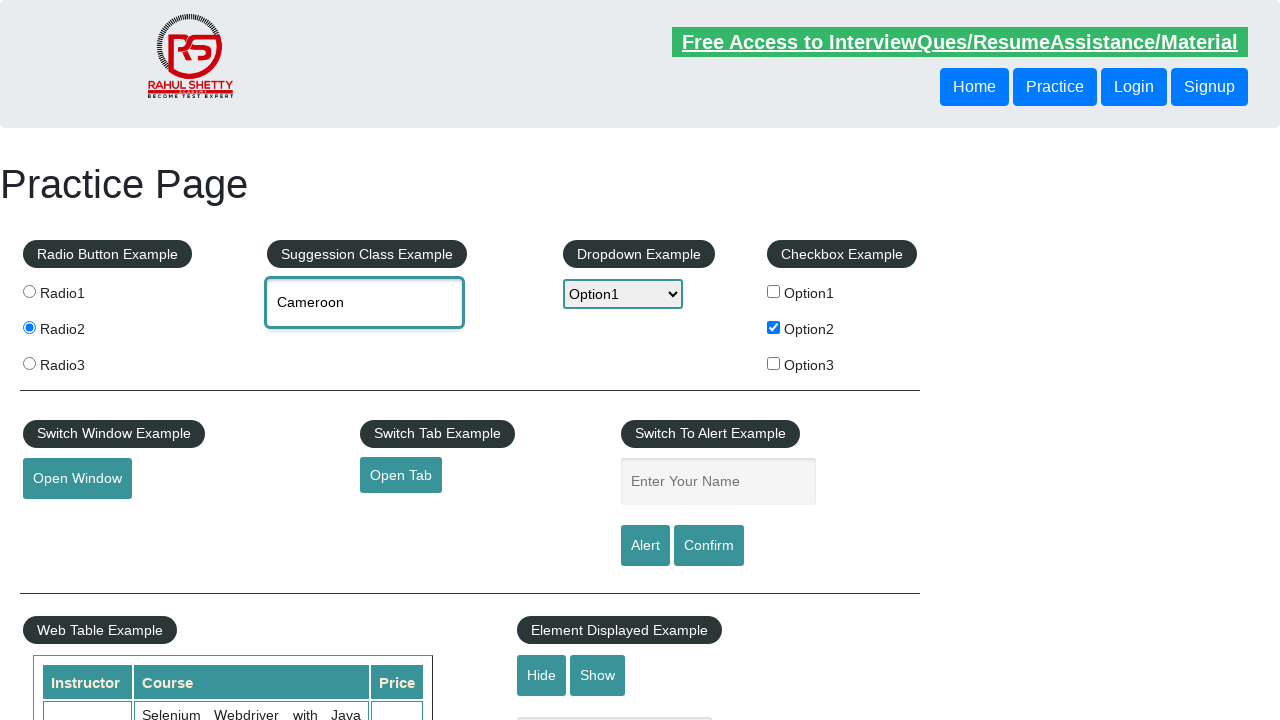

Clicked alert button and accepted the alert dialog at (645, 546) on #alertbtn
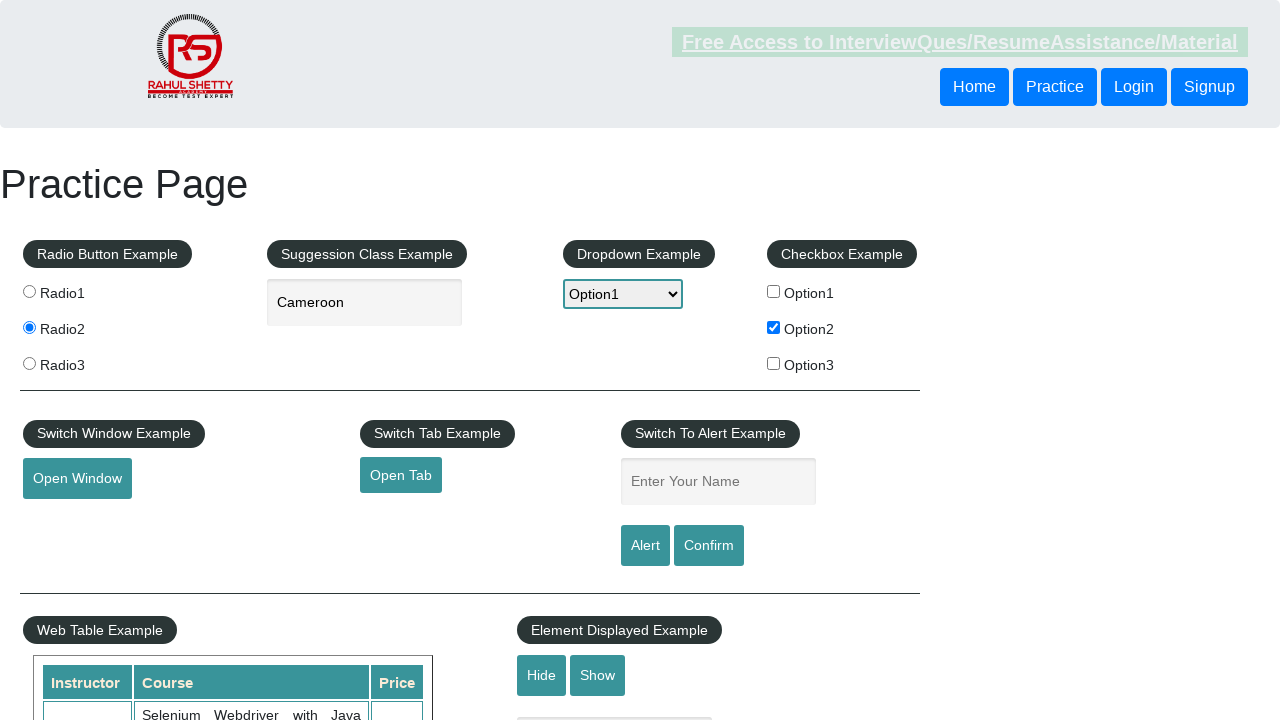

Clicked open window button at (77, 479) on #openwindow
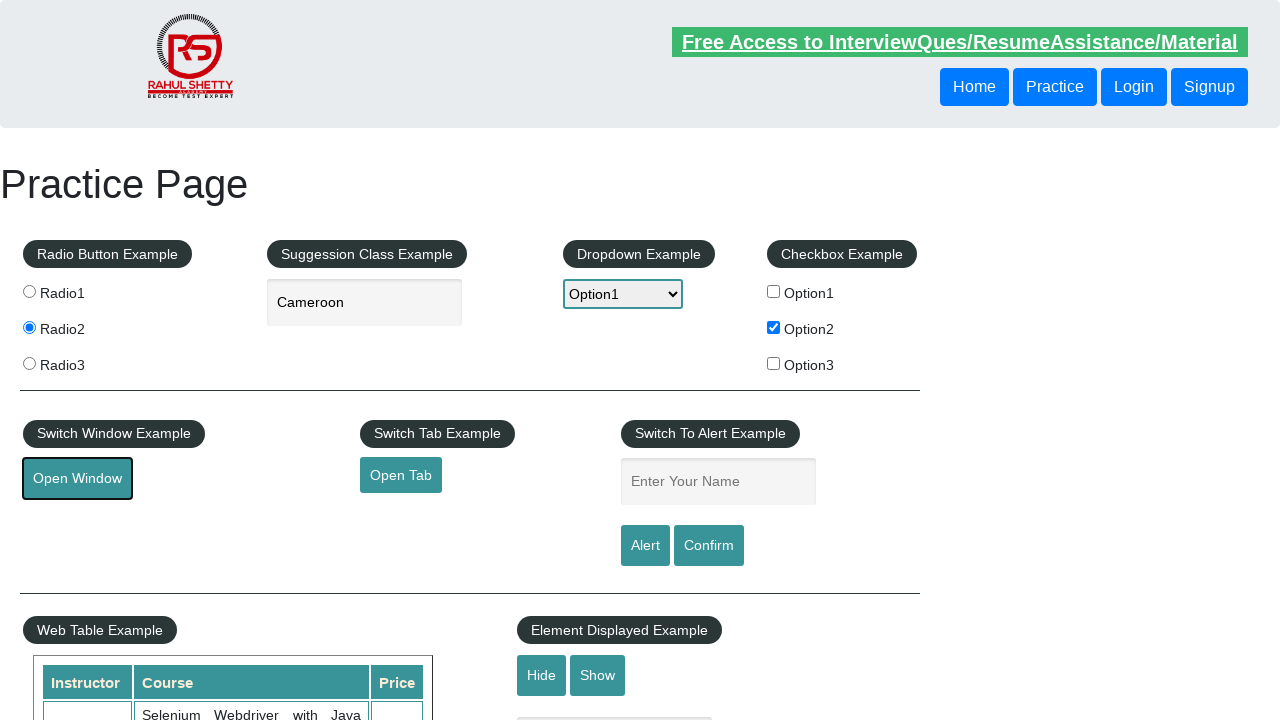

New popup window opened and switched to it
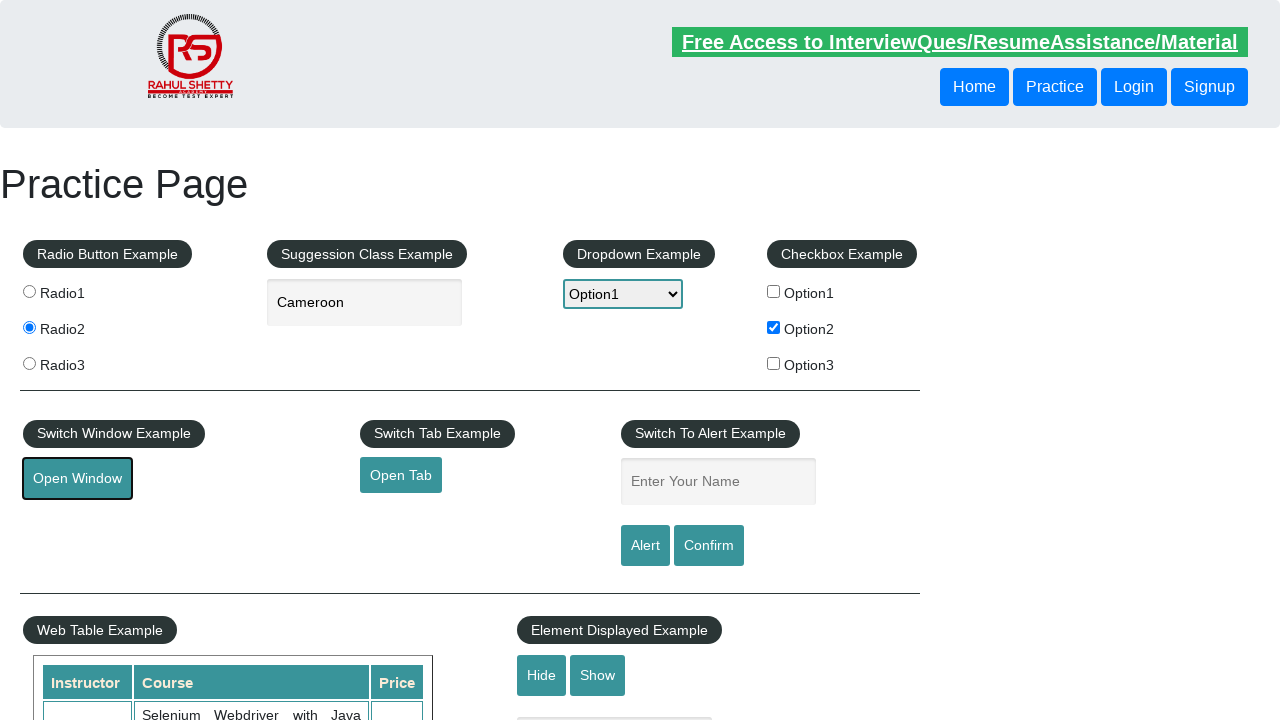

Clicked Courses dropdown in popup window at (623, 36) on xpath=//ul[@class='navbar-nav ml-auto']//a[normalize-space()='Courses']
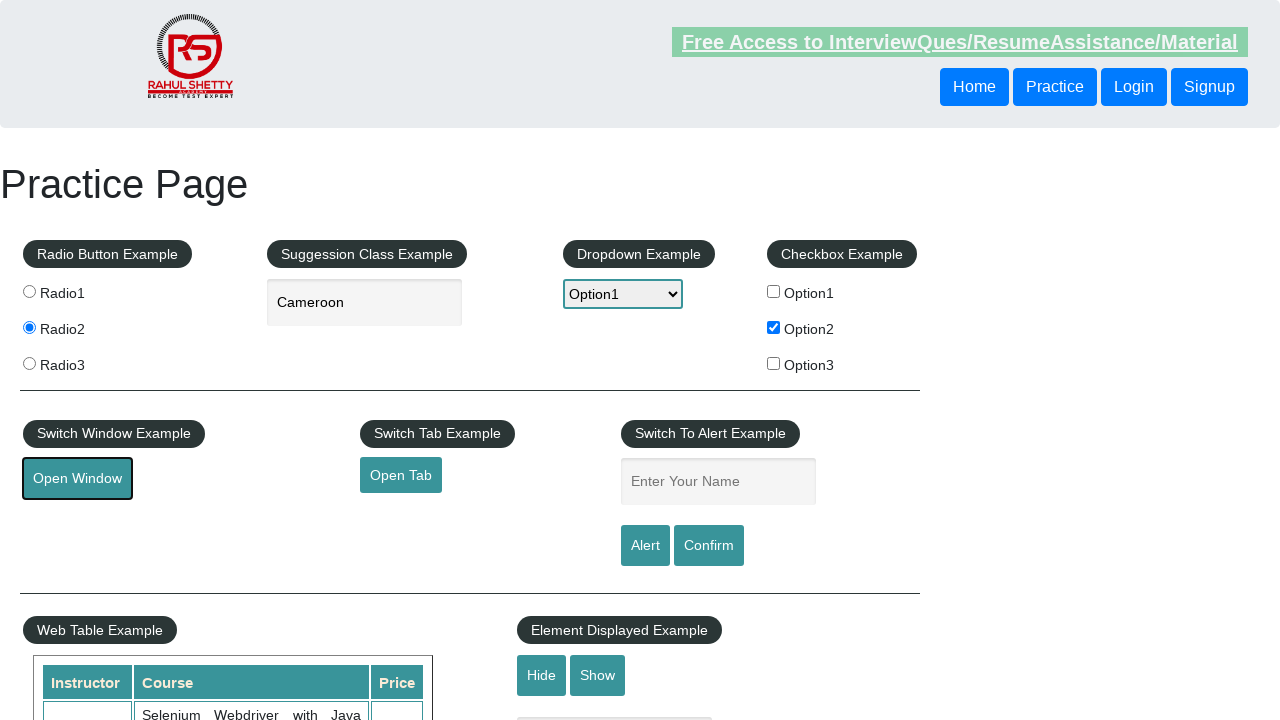

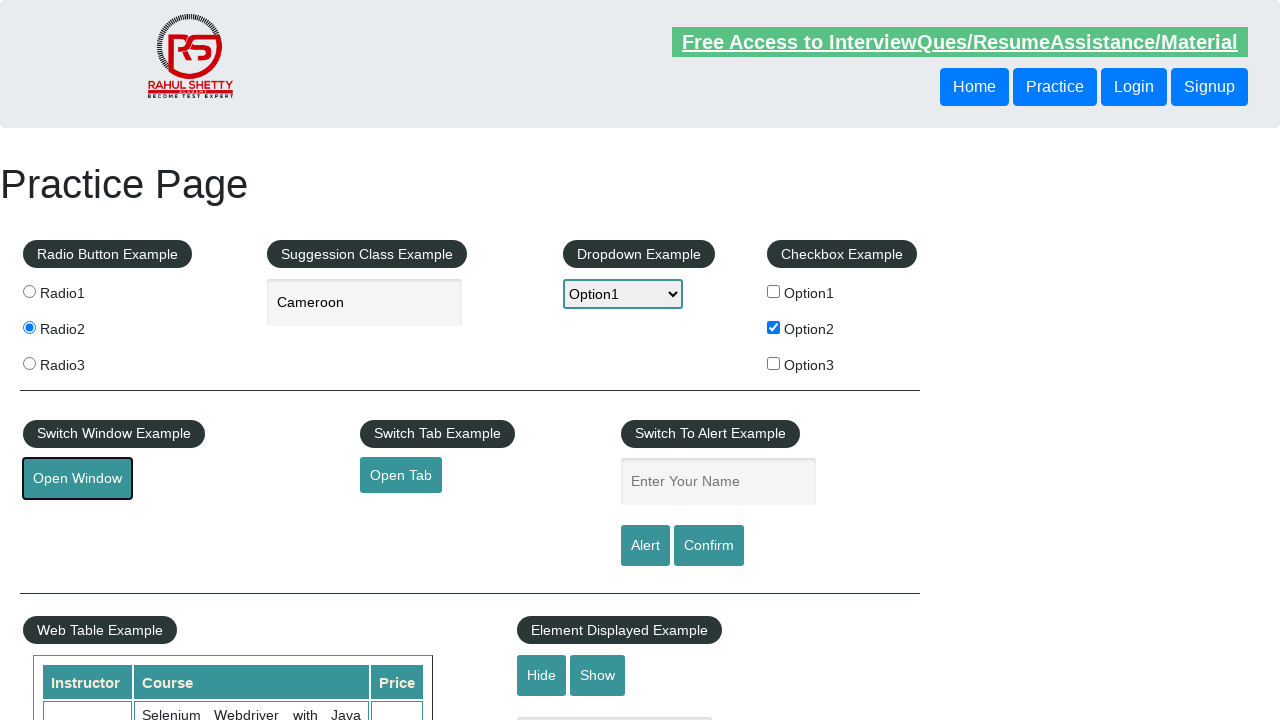